Tests unmarking a completed todo item by unchecking its checkbox.

Starting URL: https://demo.playwright.dev/todomvc

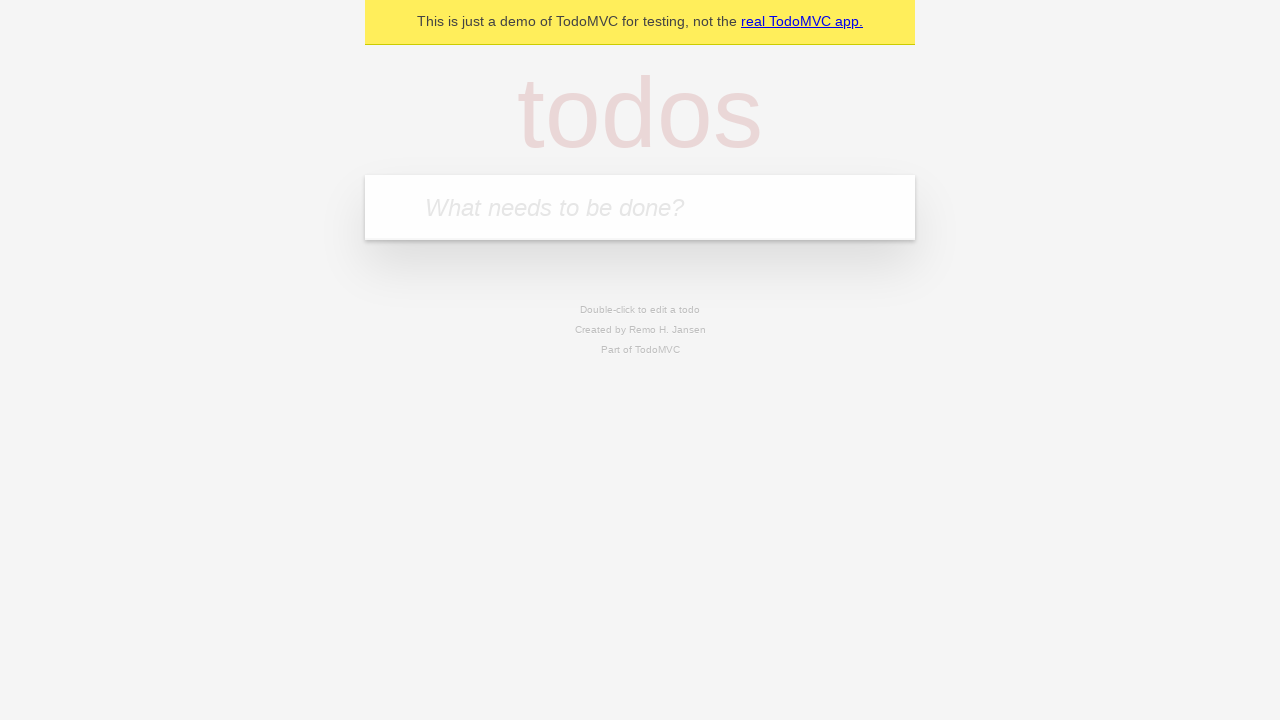

Filled todo input with 'buy some cheese' on internal:attr=[placeholder="What needs to be done?"i]
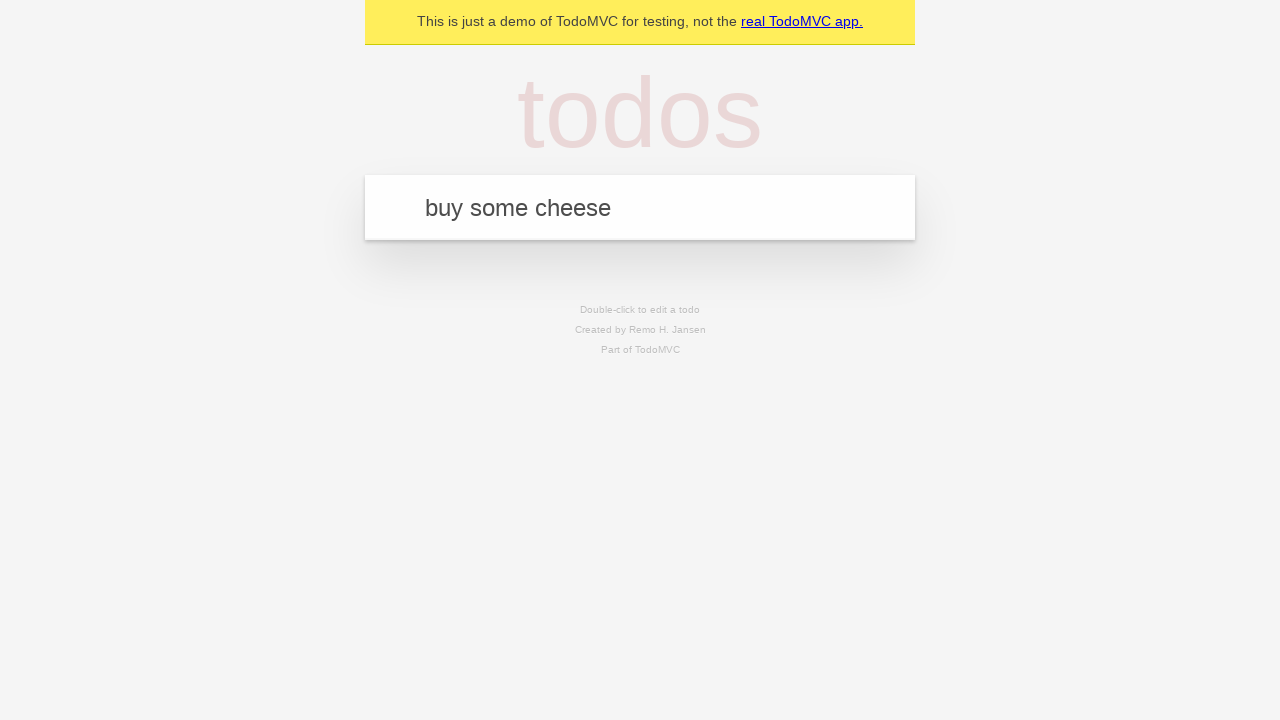

Pressed Enter to create first todo item on internal:attr=[placeholder="What needs to be done?"i]
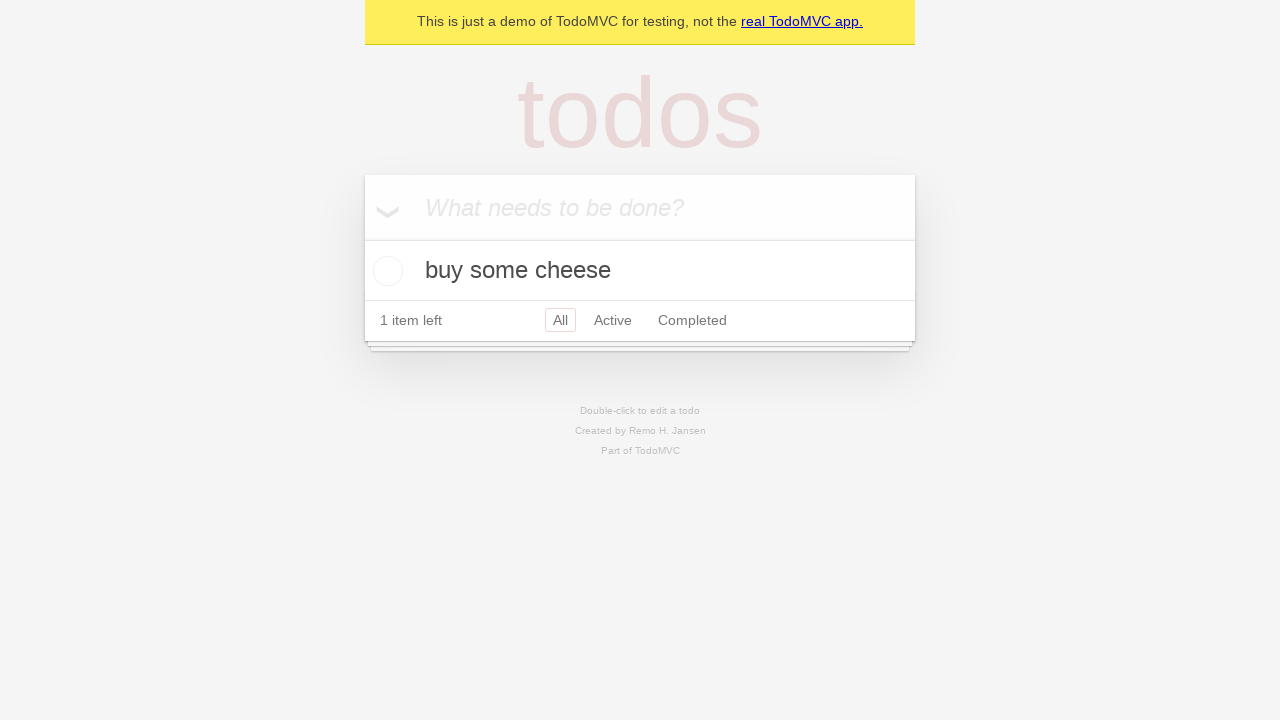

Filled todo input with 'feed the cat' on internal:attr=[placeholder="What needs to be done?"i]
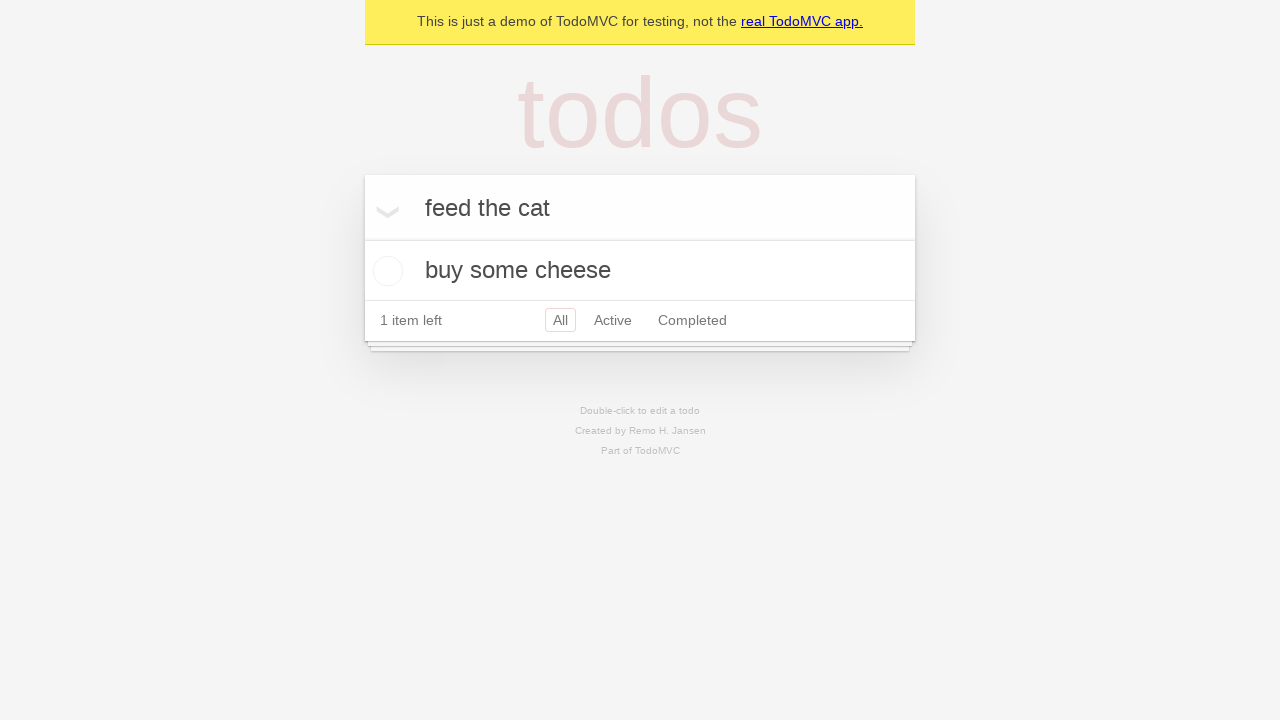

Pressed Enter to create second todo item on internal:attr=[placeholder="What needs to be done?"i]
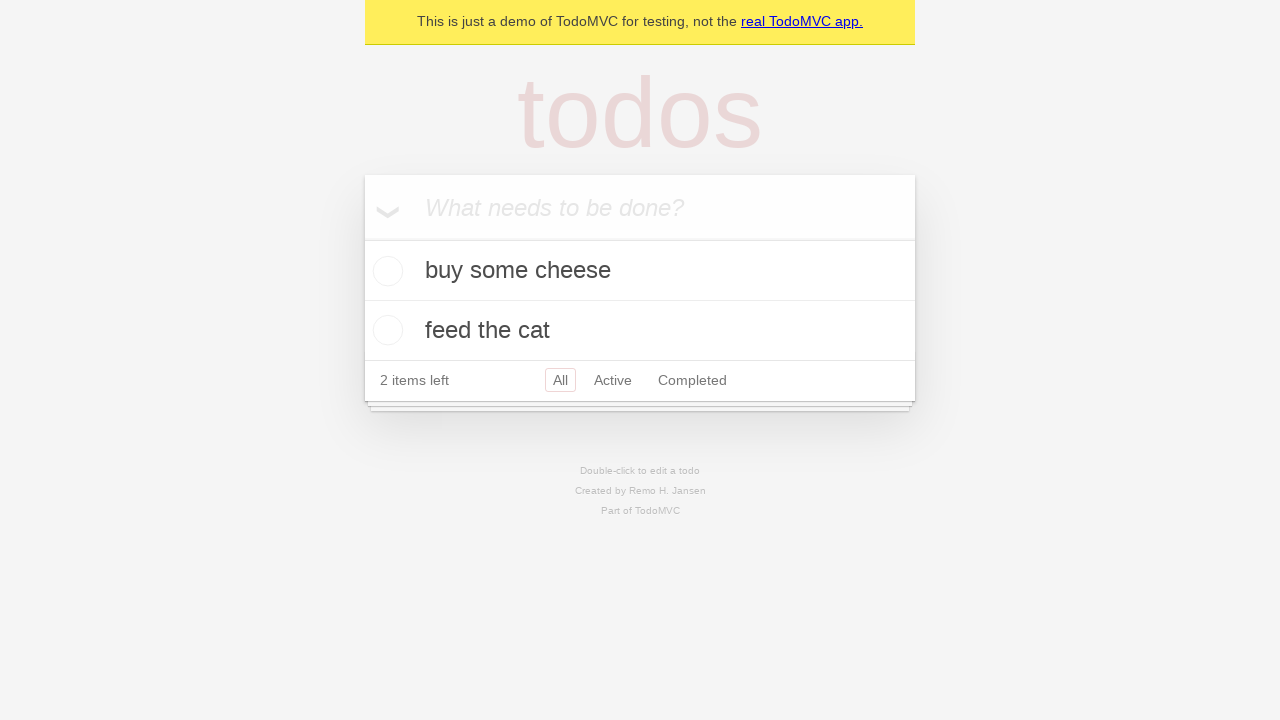

Checked the first todo item checkbox to mark it complete at (385, 271) on internal:testid=[data-testid="todo-item"s] >> nth=0 >> internal:role=checkbox
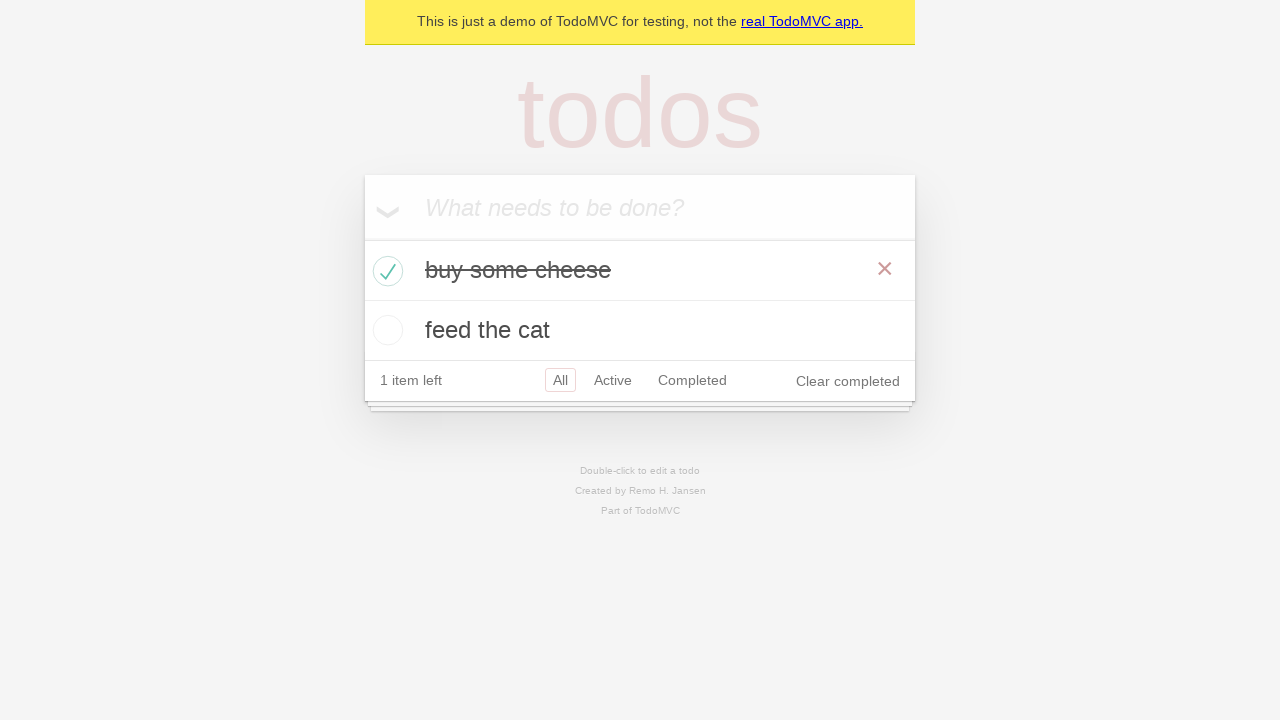

Unchecked the first todo item checkbox to mark it incomplete at (385, 271) on internal:testid=[data-testid="todo-item"s] >> nth=0 >> internal:role=checkbox
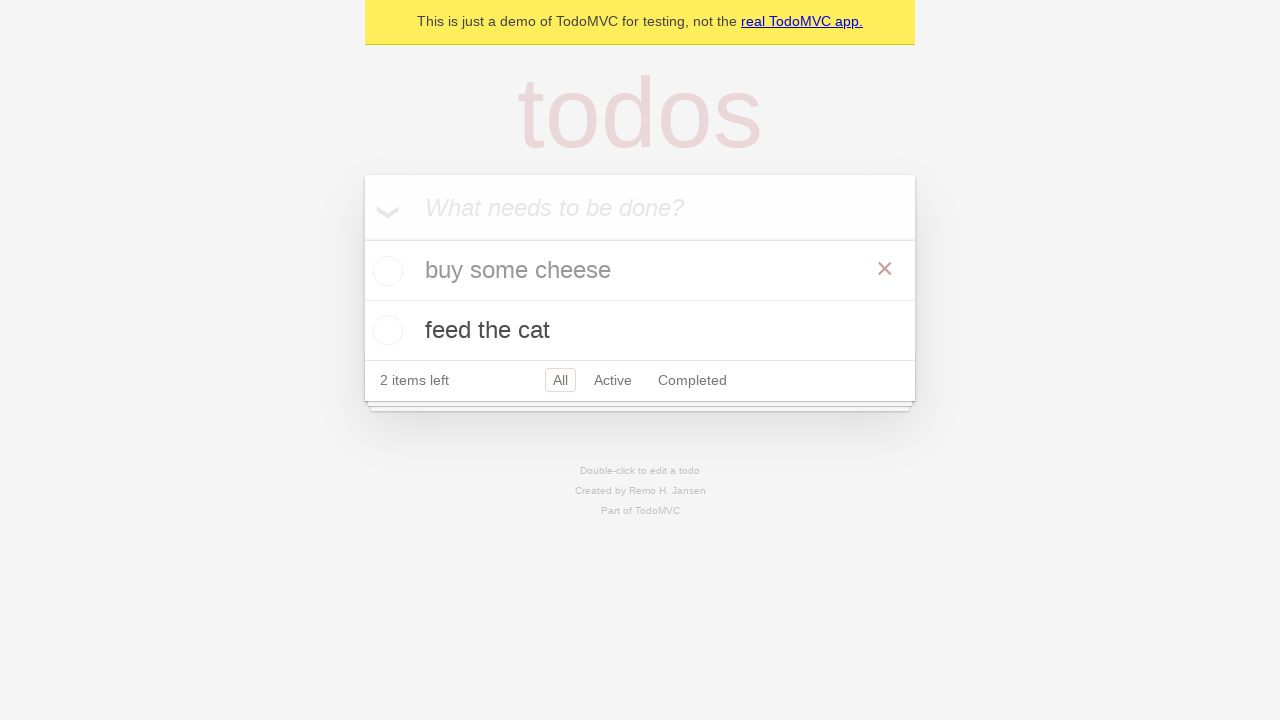

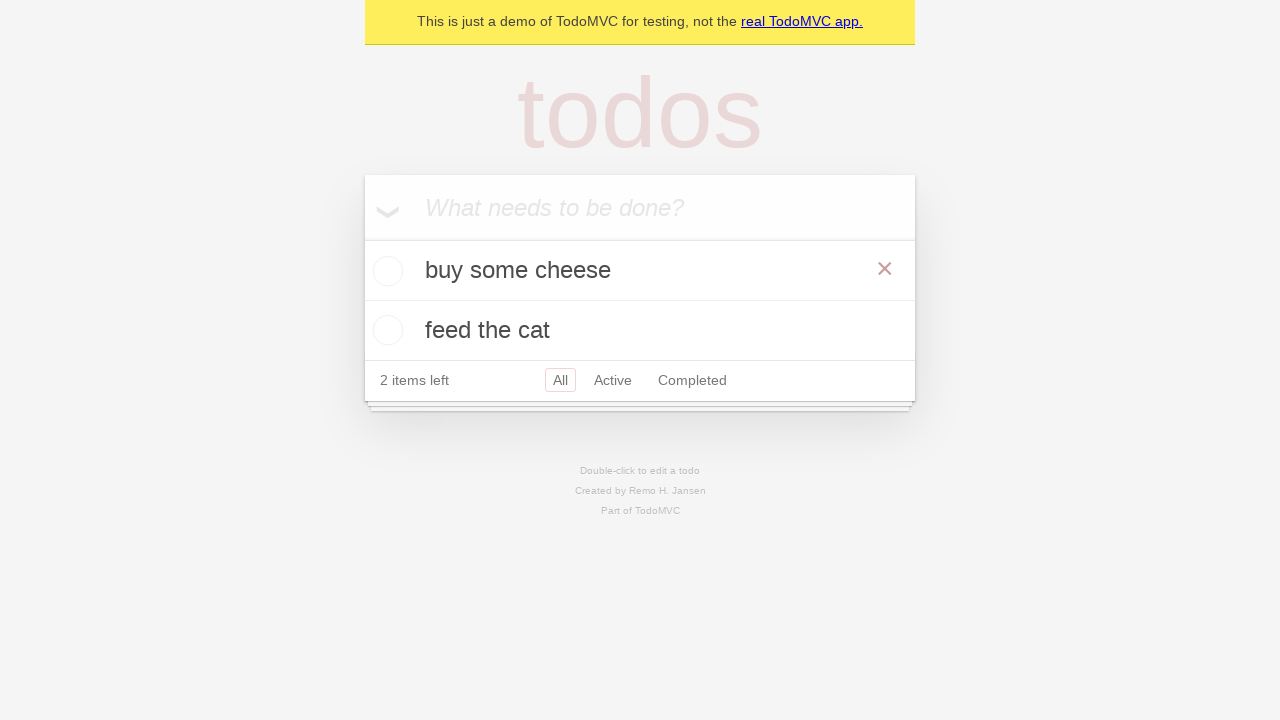